Tests page scrolling functionality by navigating to ToolsQA website and scrolling down 400 pixels using JavaScript execution

Starting URL: https://www.toolsqa.com

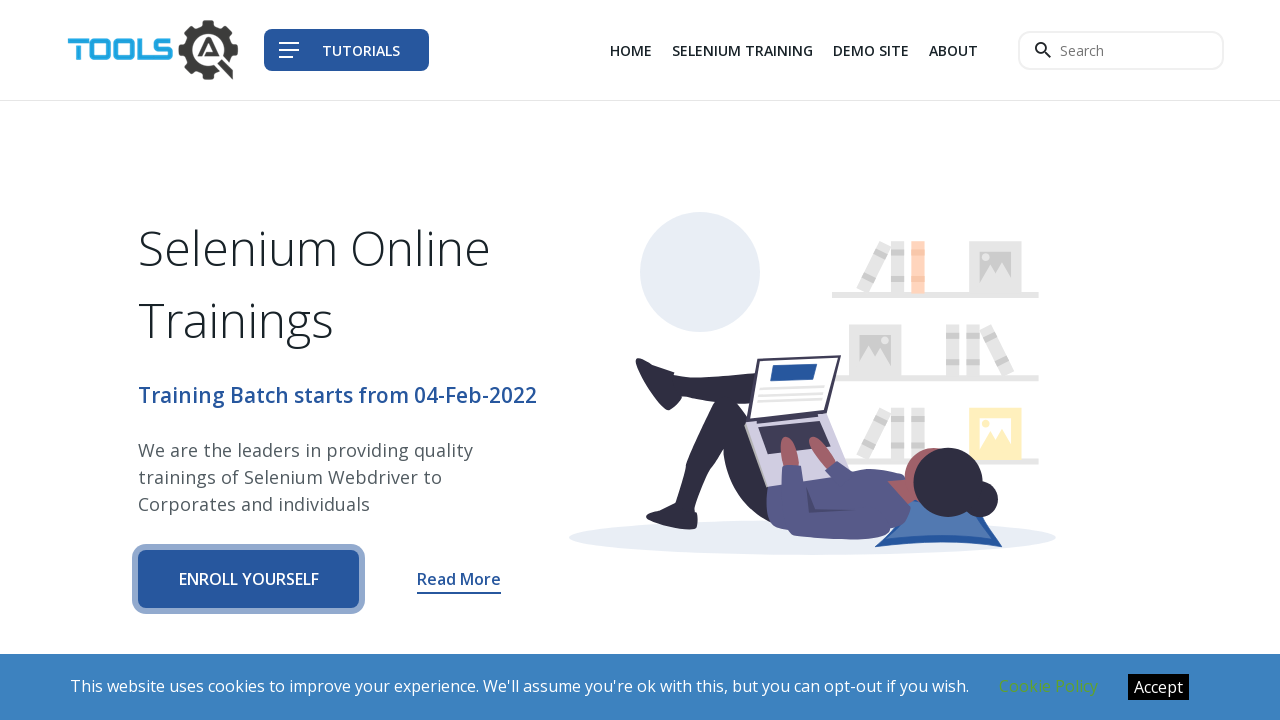

Waited for page to reach domcontentloaded state on ToolsQA website
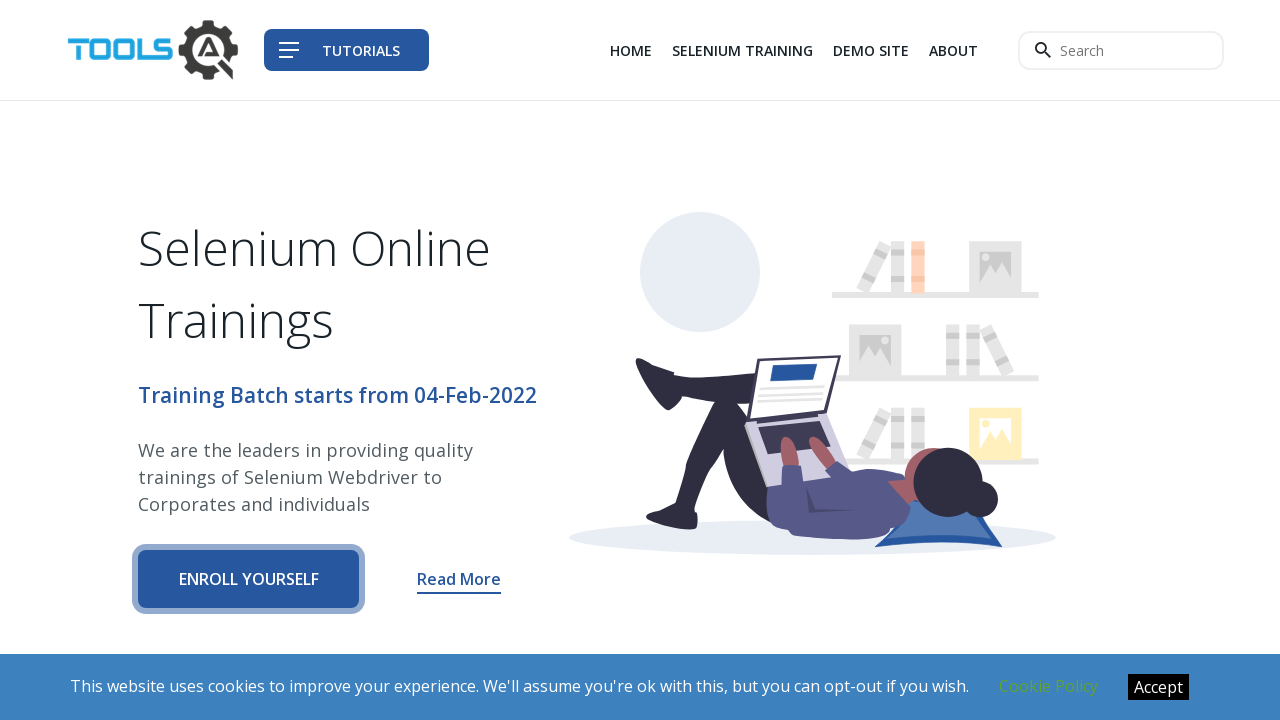

Scrolled down 400 pixels using JavaScript execution
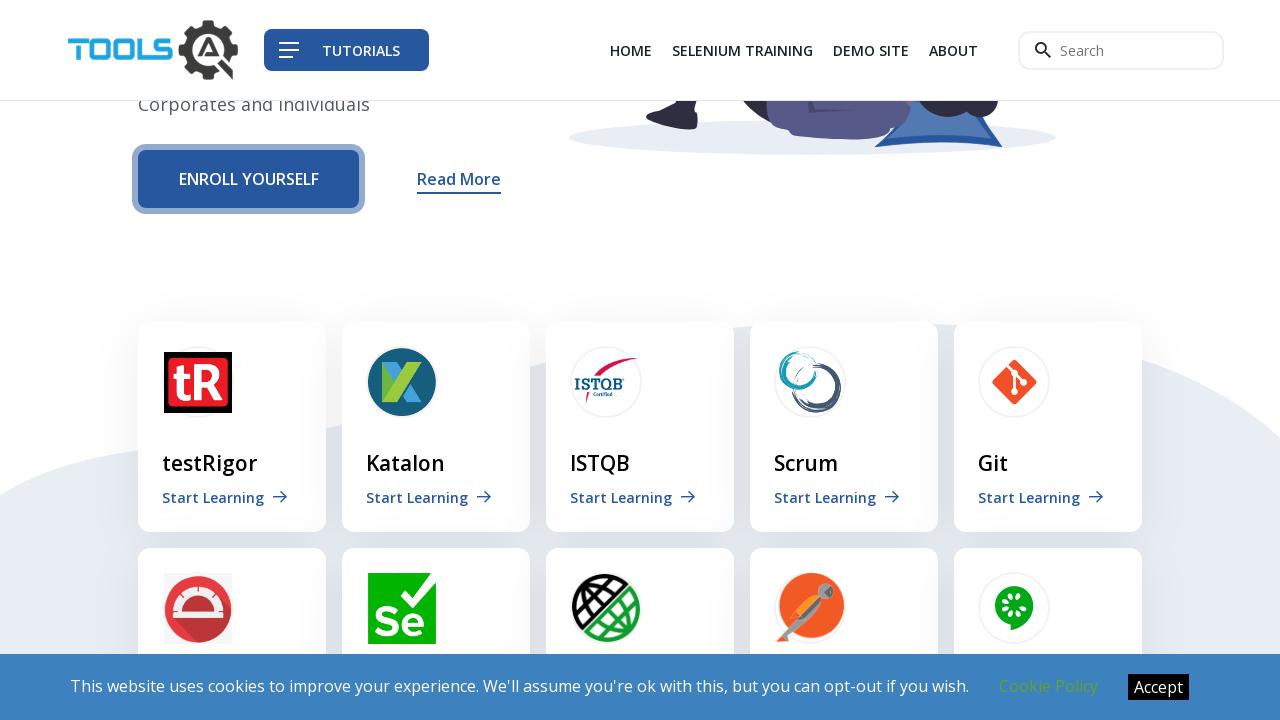

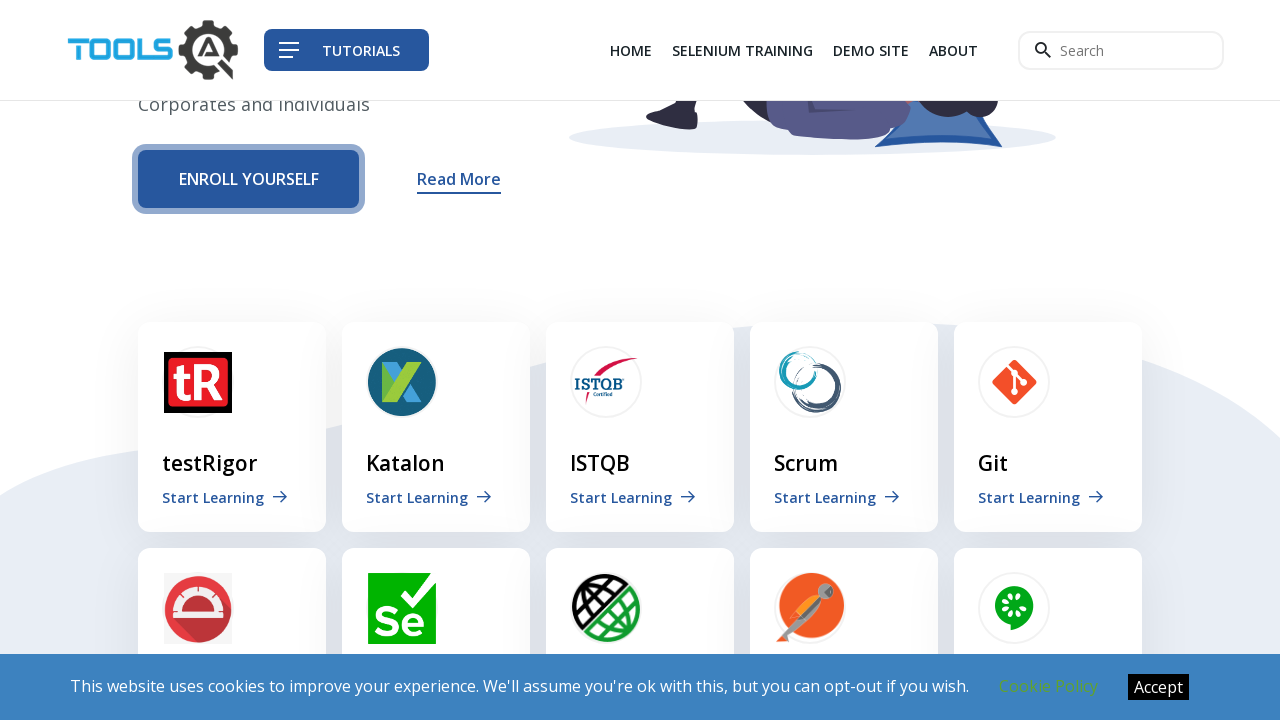